Validates that the OrangeHRM demo site loads correctly by checking that the page title equals "OrangeHRM"

Starting URL: https://opensource-demo.orangehrmlive.com/

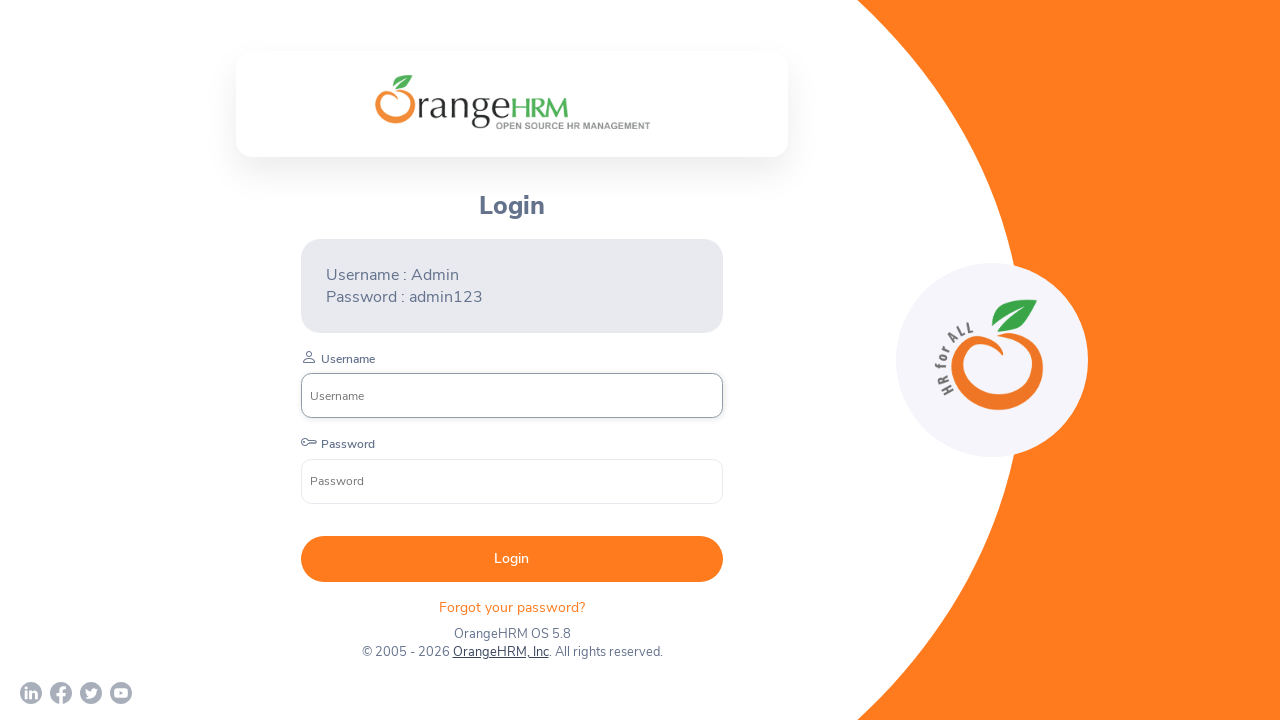

Page loaded - DOM content is ready
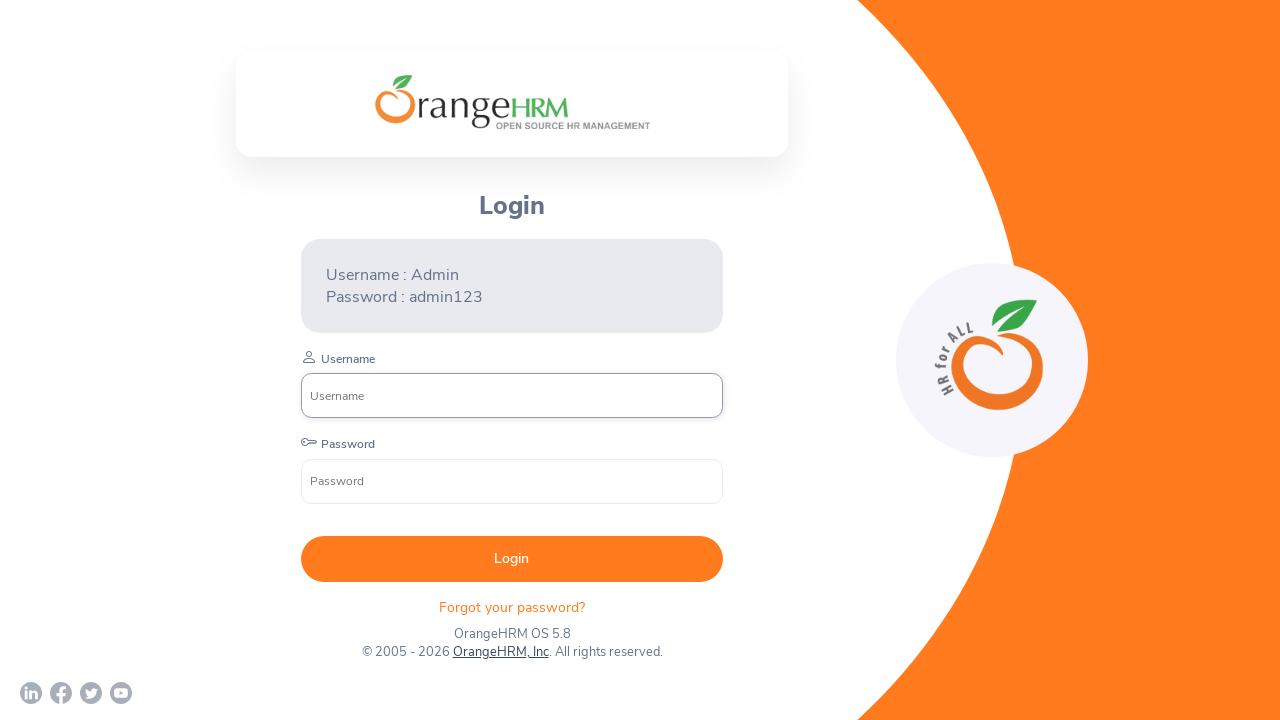

Page title verified - matches 'OrangeHRM'
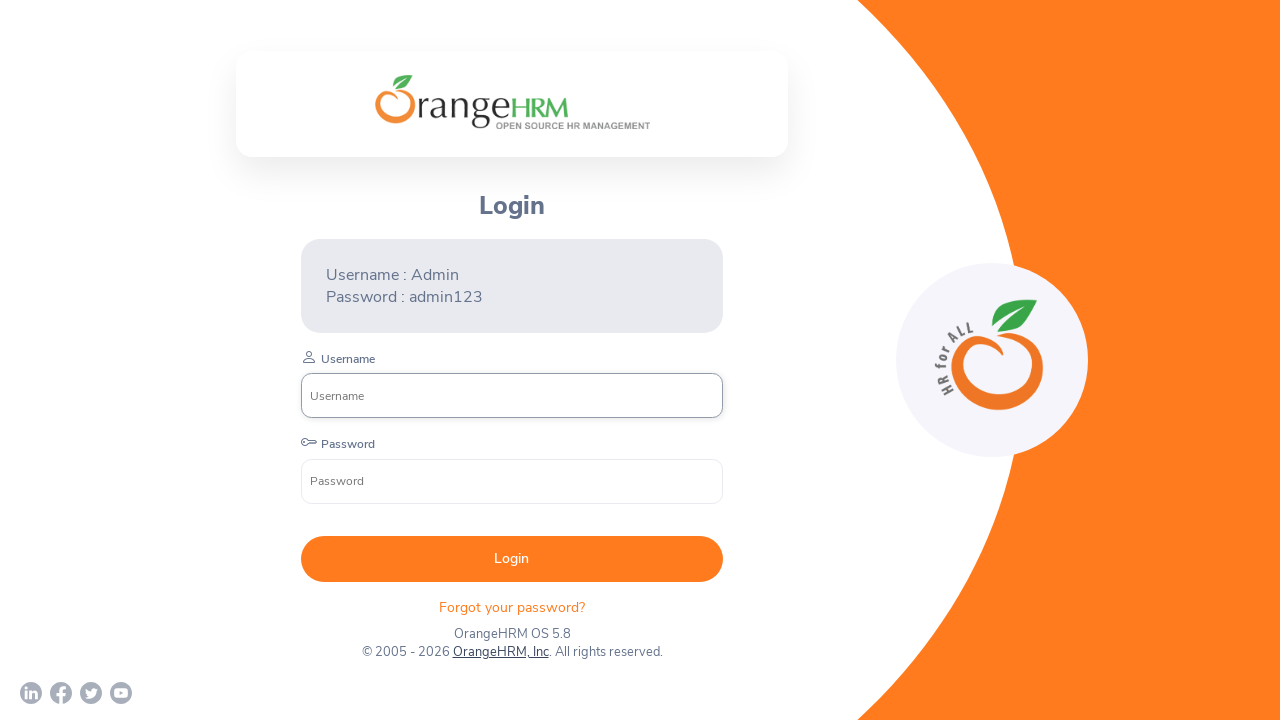

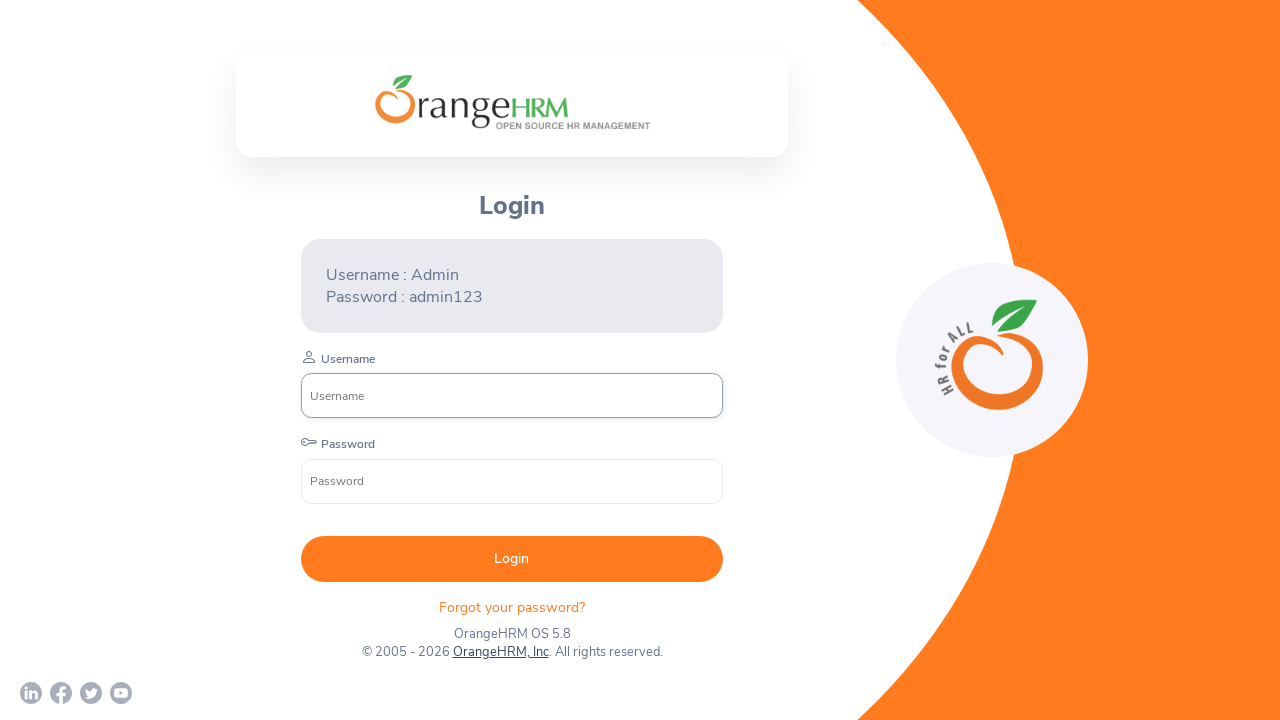